Navigates to the BMI Calculator site, clicks on Resources link, and verifies the "What to do if you are underweight?" link opens correctly in a new tab

Starting URL: https://vagdevimahendrada.github.io/BMICalculator/

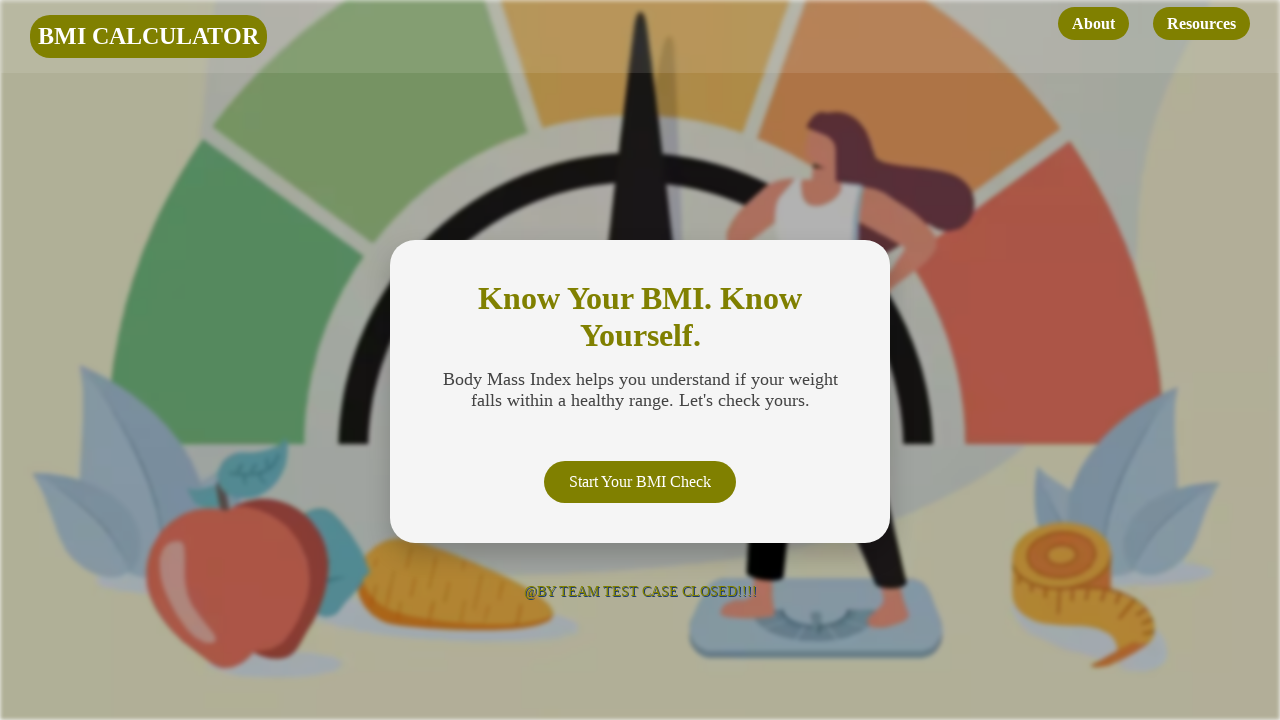

Clicked on Resources link at (1202, 24) on internal:role=link[name="Resources"i]
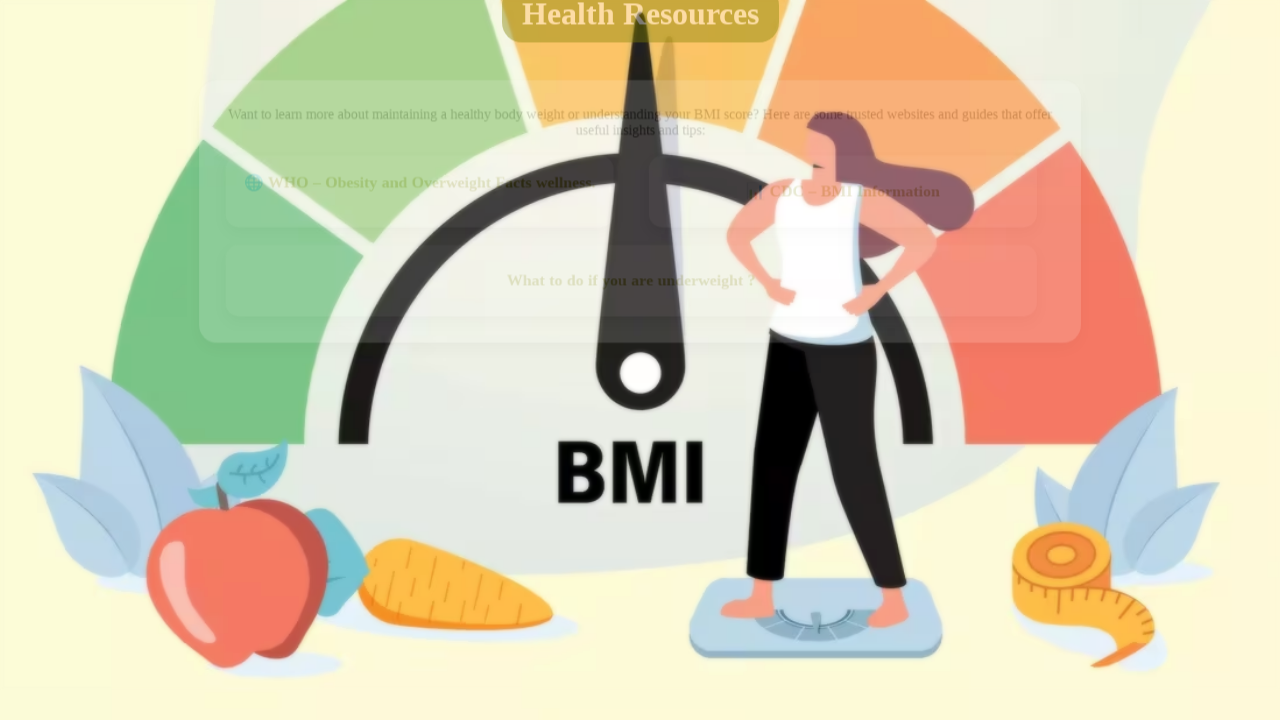

Clicked on 'What to do if you are underweight?' link at (630, 320) on xpath=//a[contains(text(),'What to do')]
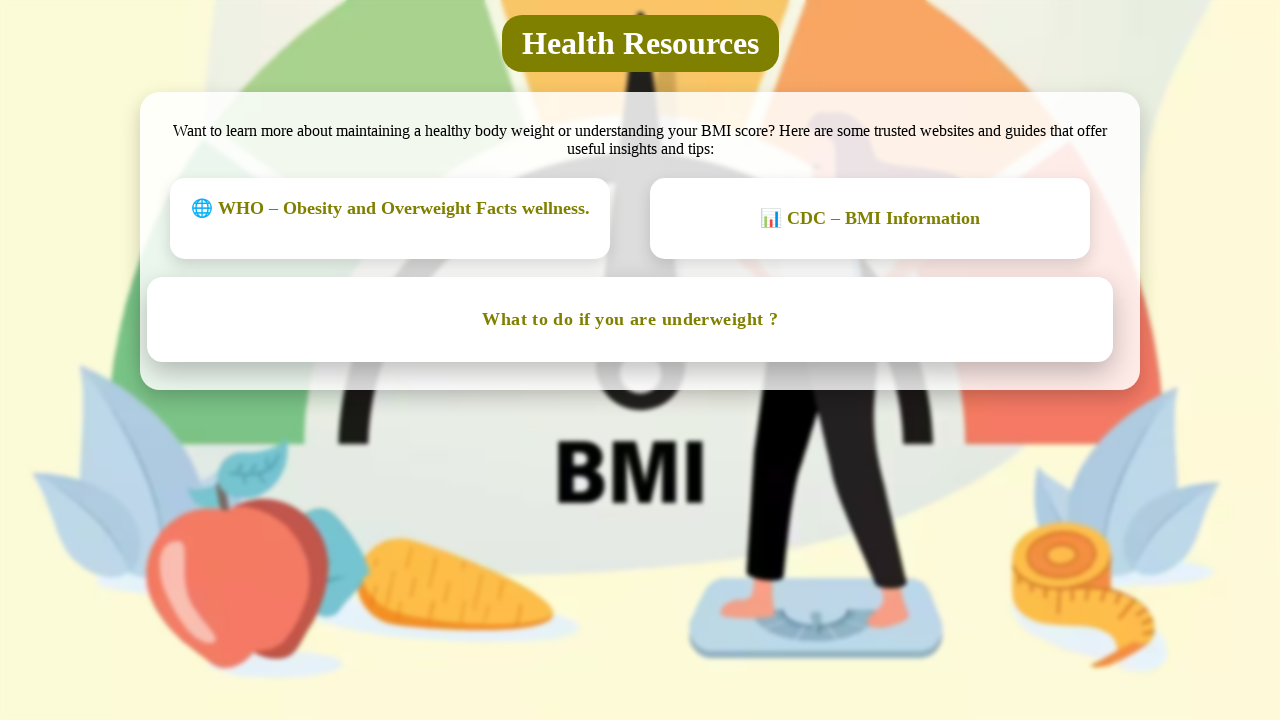

New tab opened and page loaded
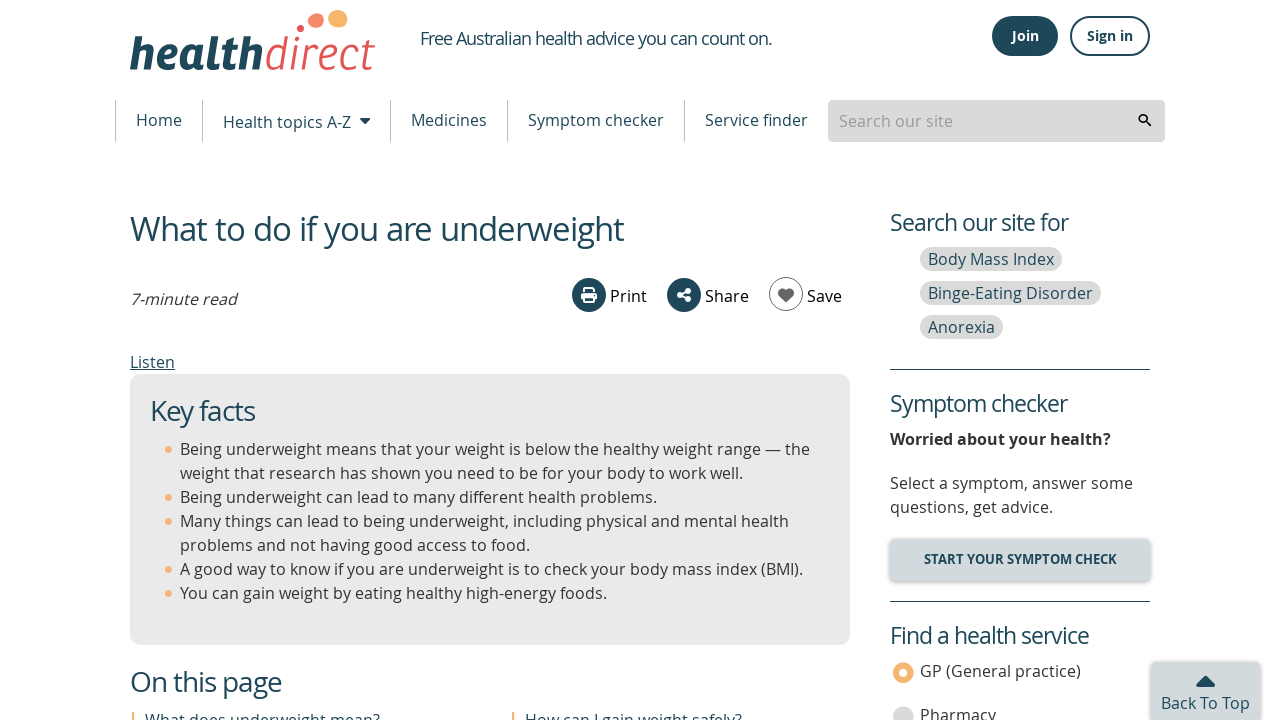

Verified new page URL contains expected path
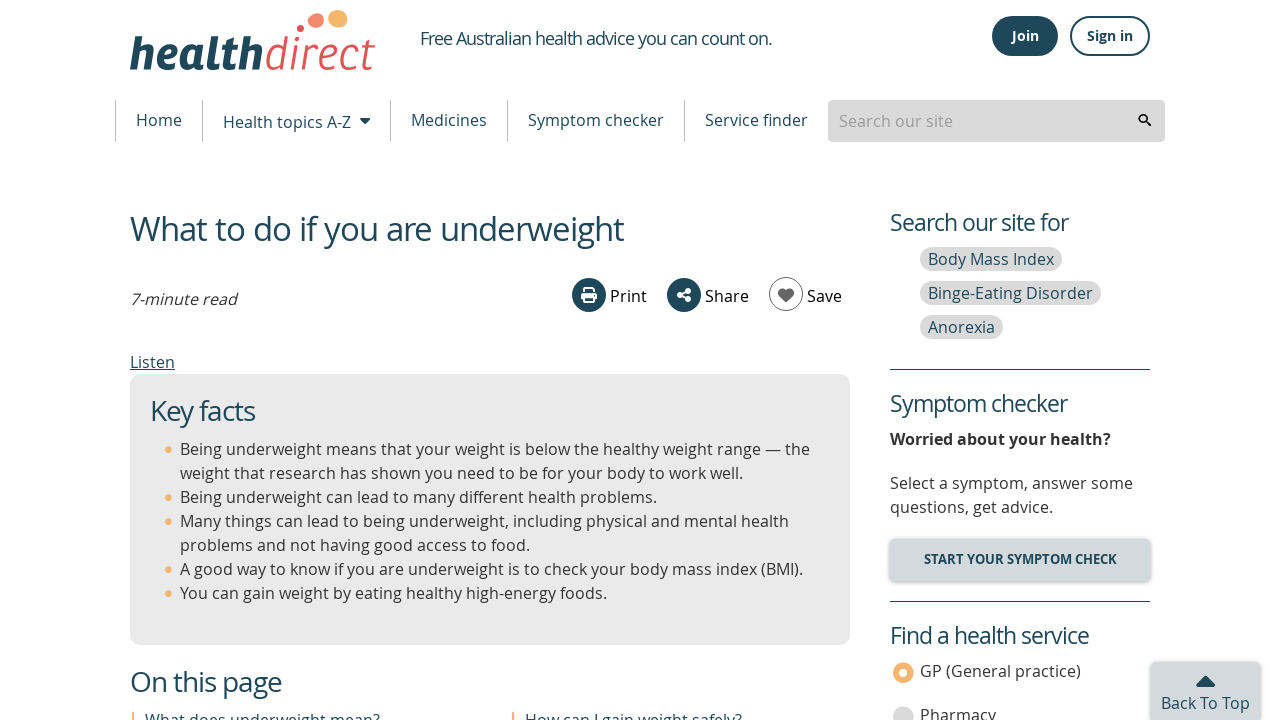

Closed new tab
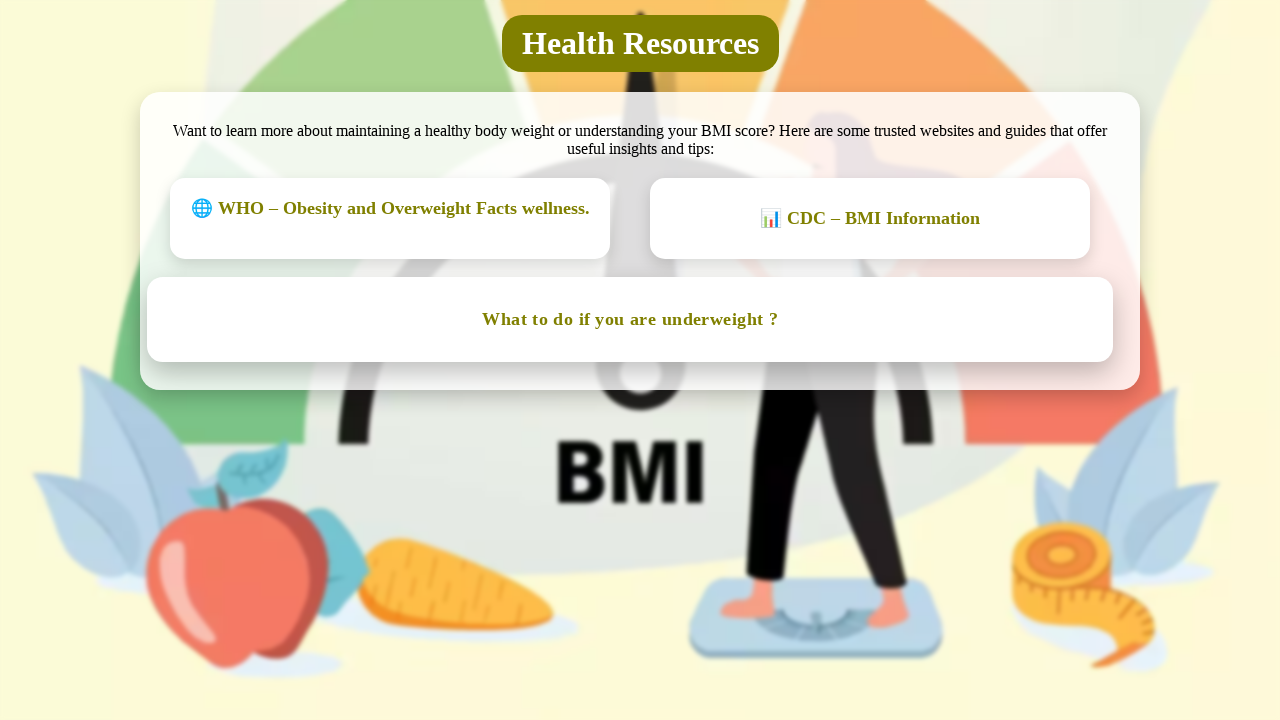

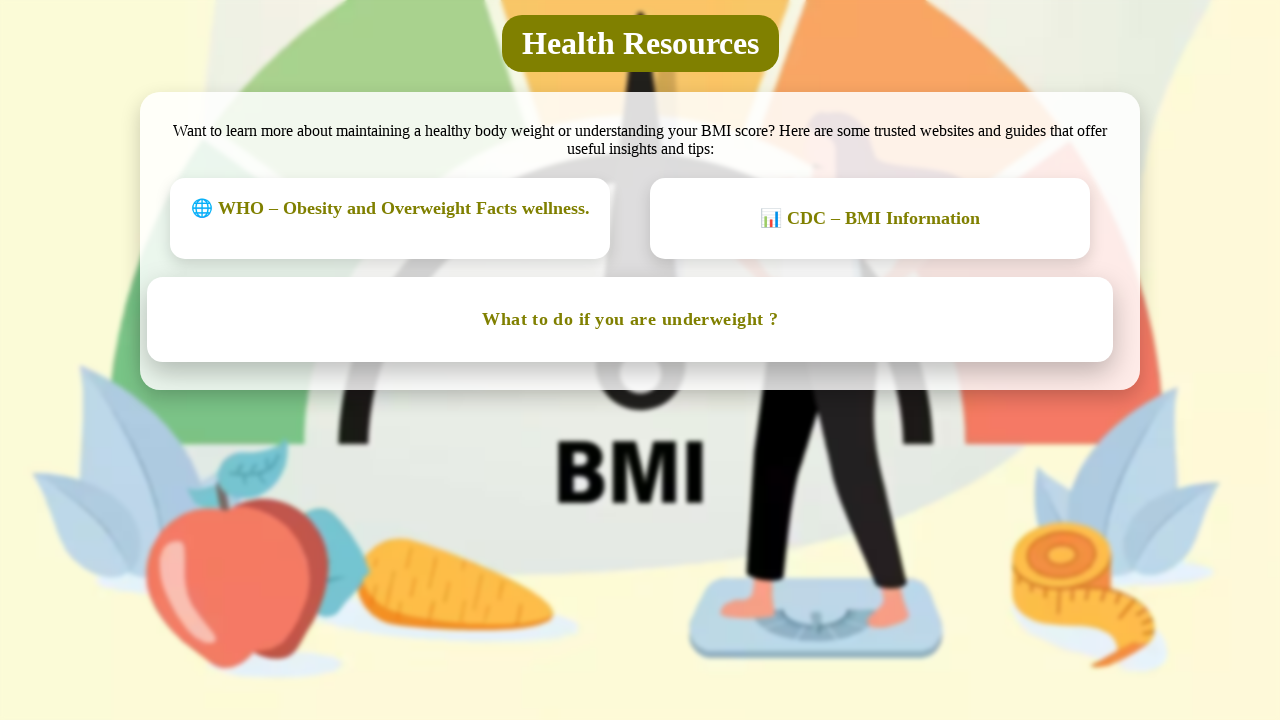